Tests window-level and table-level scrolling functionality on an automation practice page by scrolling the page down and then scrolling within a fixed-header table component.

Starting URL: https://www.rahulshettyacademy.com/AutomationPractice/

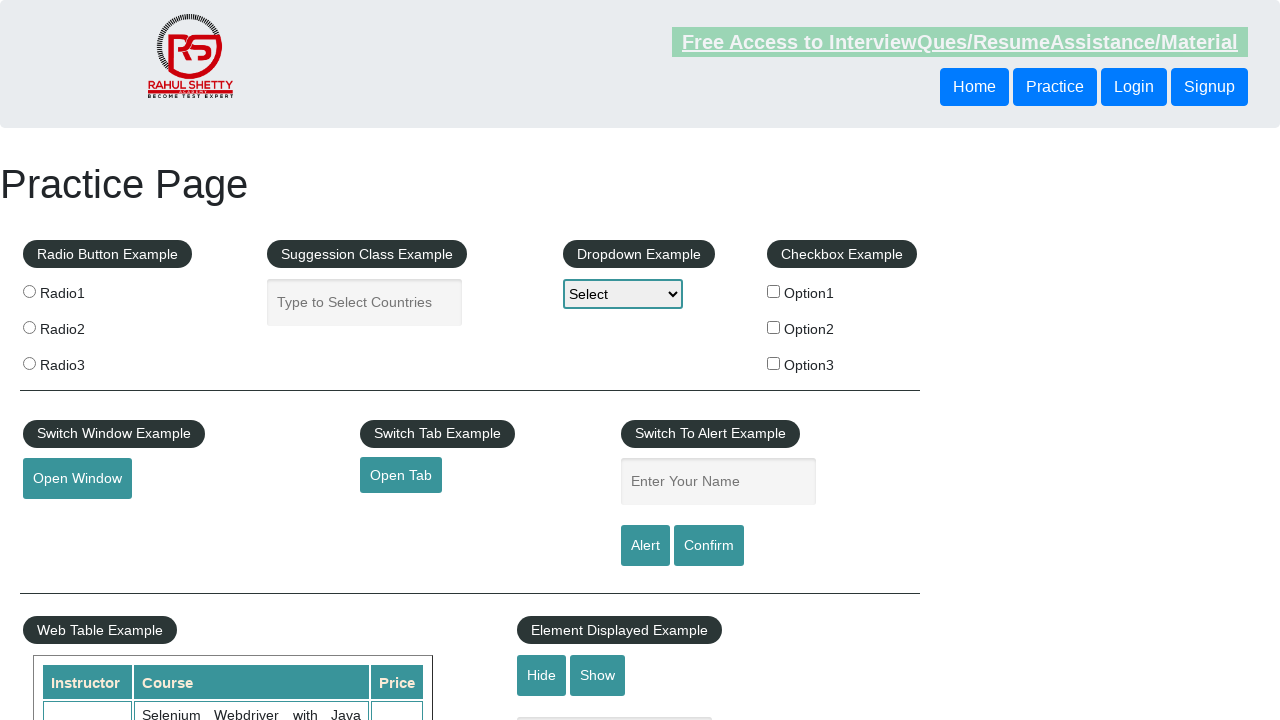

Scrolled window down by 500 pixels
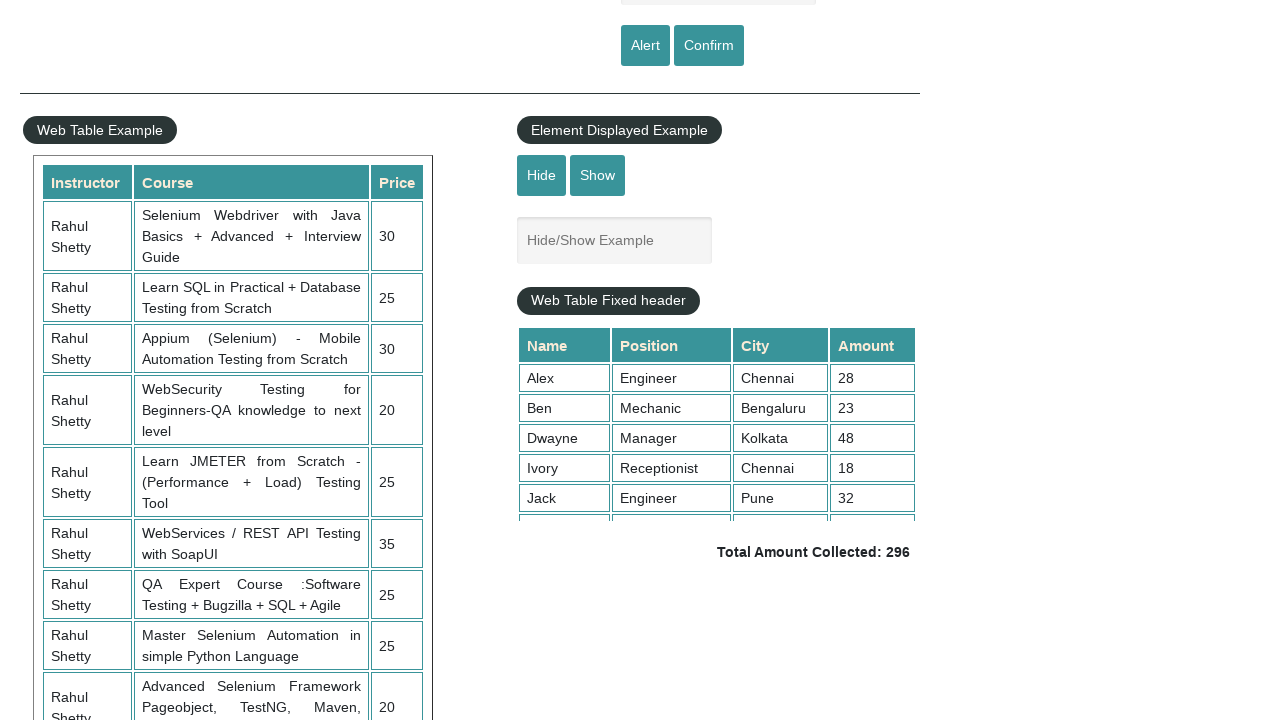

Waited 1 second to observe window scroll
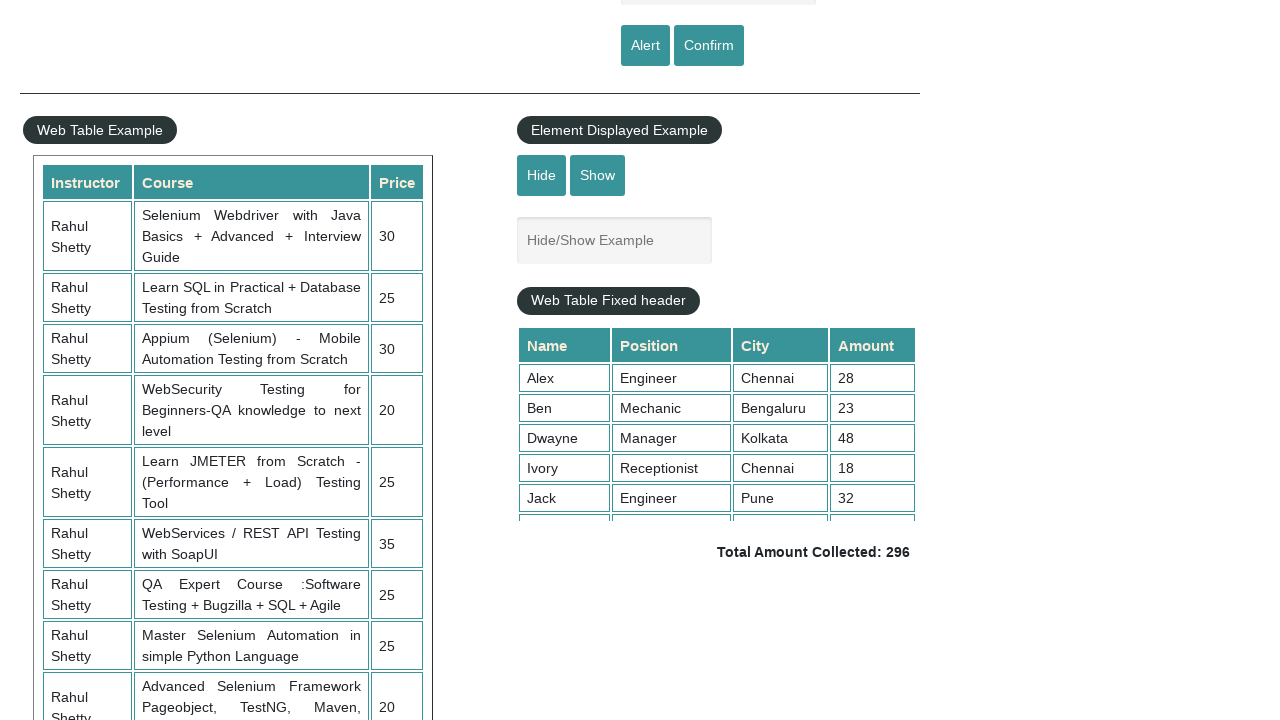

Scrolled within table component by setting scrollTop to 3000
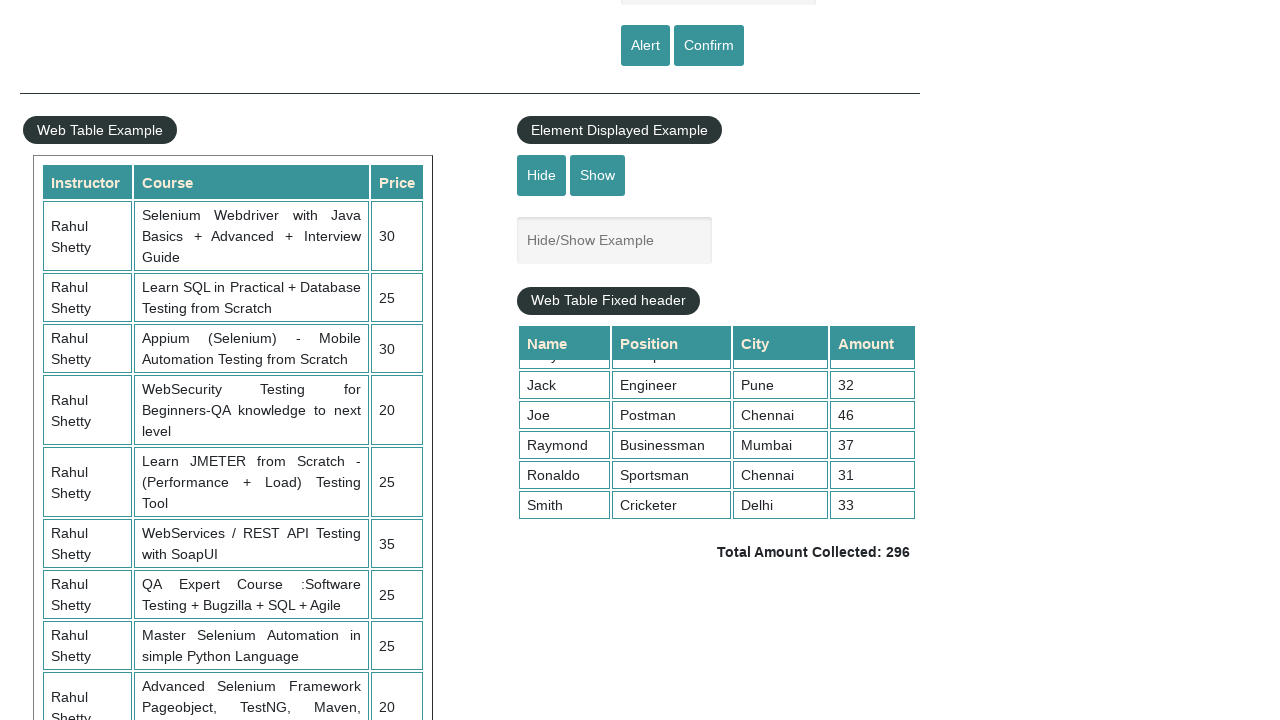

Waited 1 second for table scroll to complete
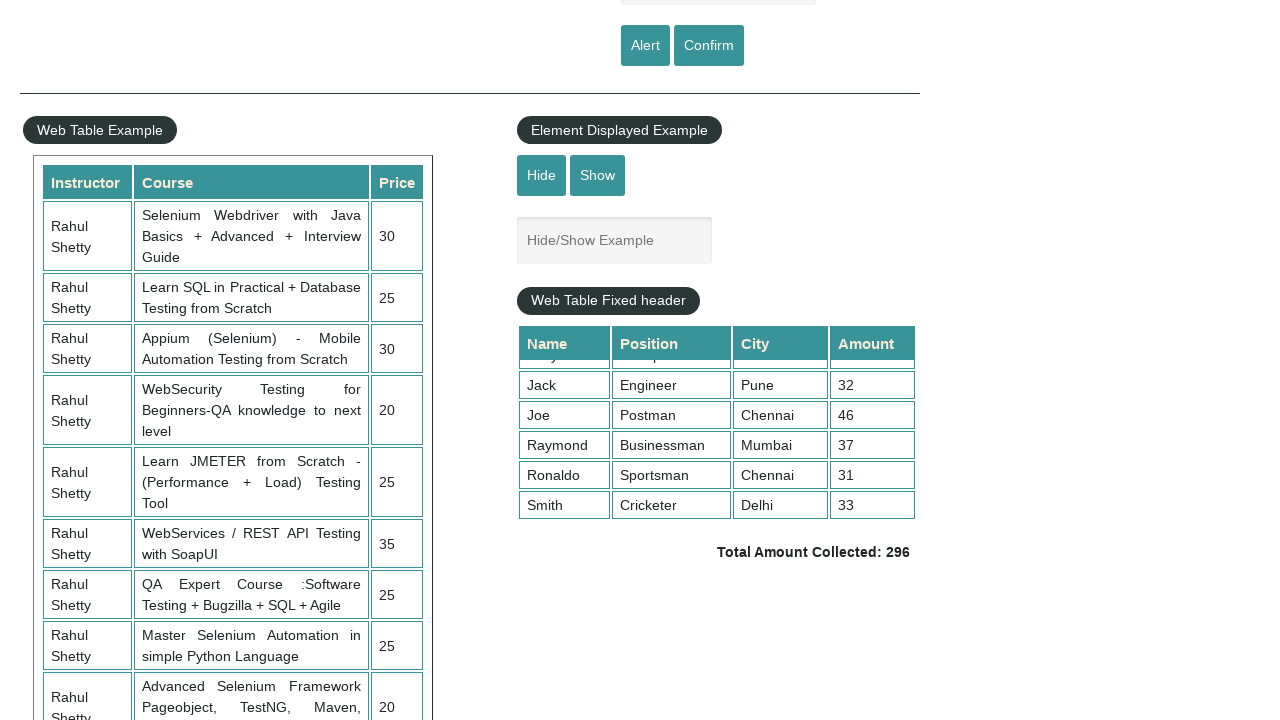

Verified table with scrollable content is visible by waiting for table cell selector
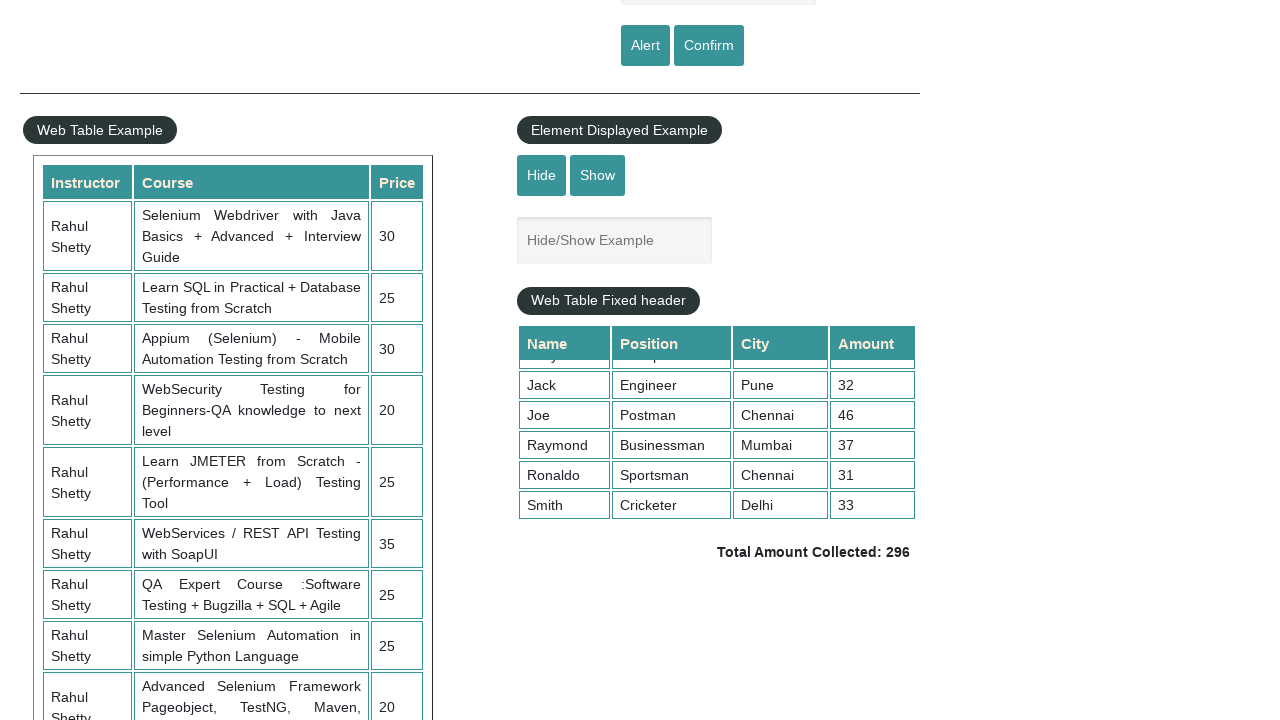

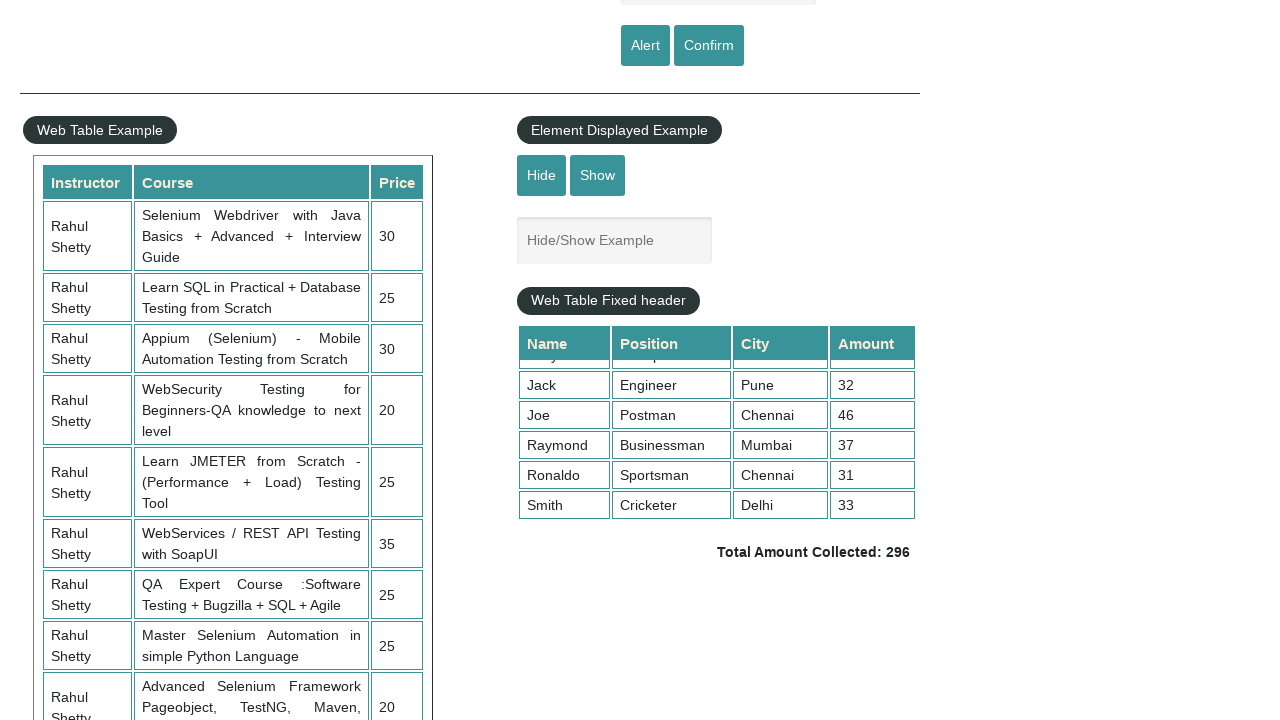